Tests drag and drop functionality by dragging column A to column B and validating the text swap

Starting URL: https://the-internet.herokuapp.com/

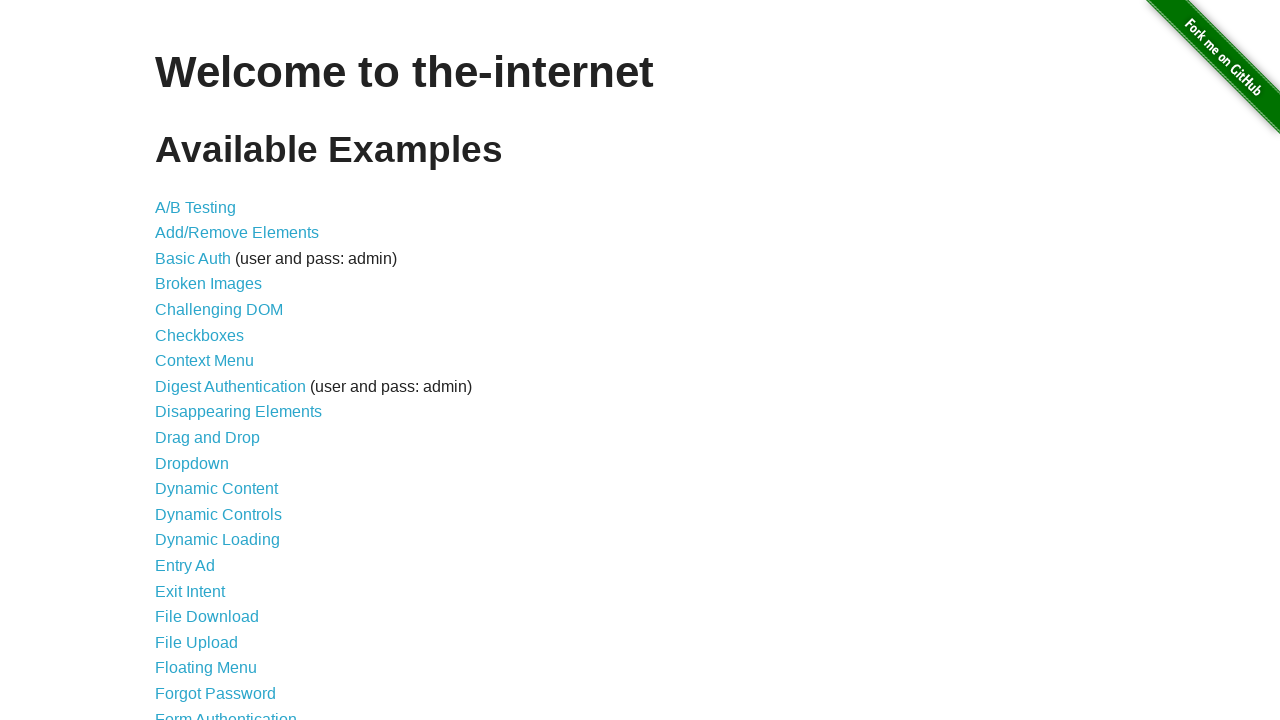

Clicked on Drag and Drop link at (208, 438) on a[href='/drag_and_drop']
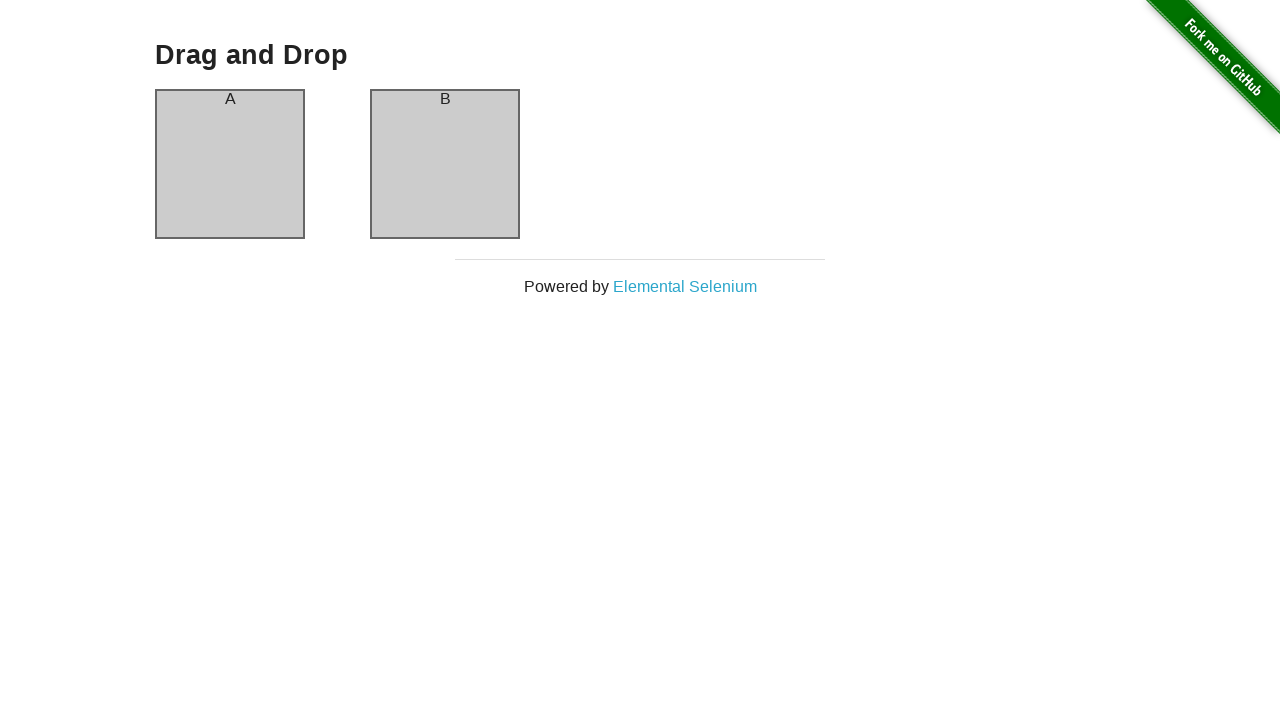

Column A is now visible
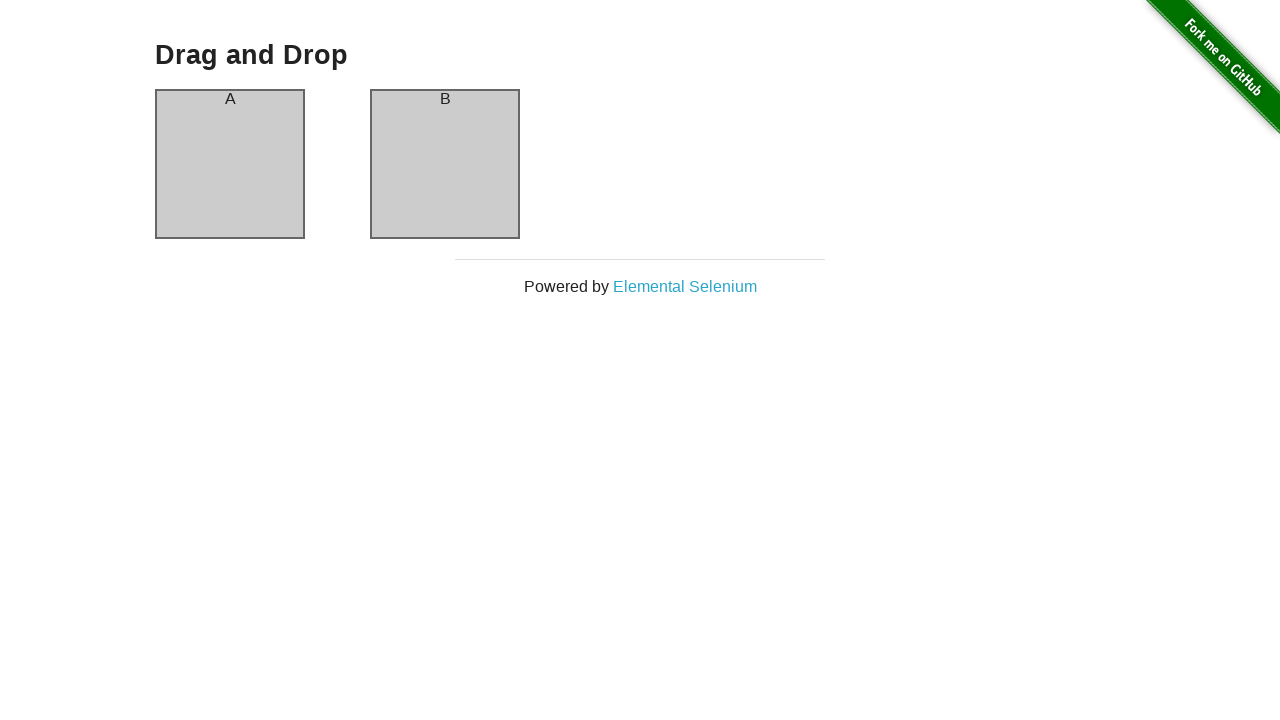

Column B is now visible
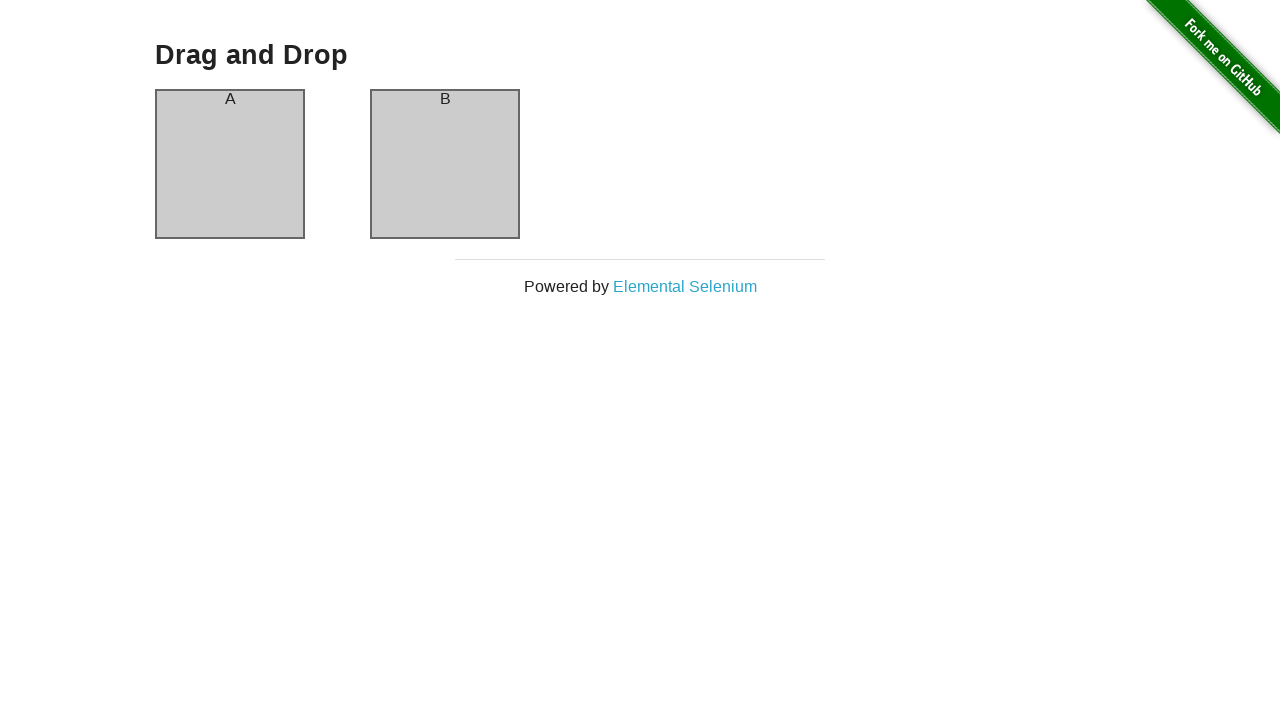

Dragged column A to column B at (445, 164)
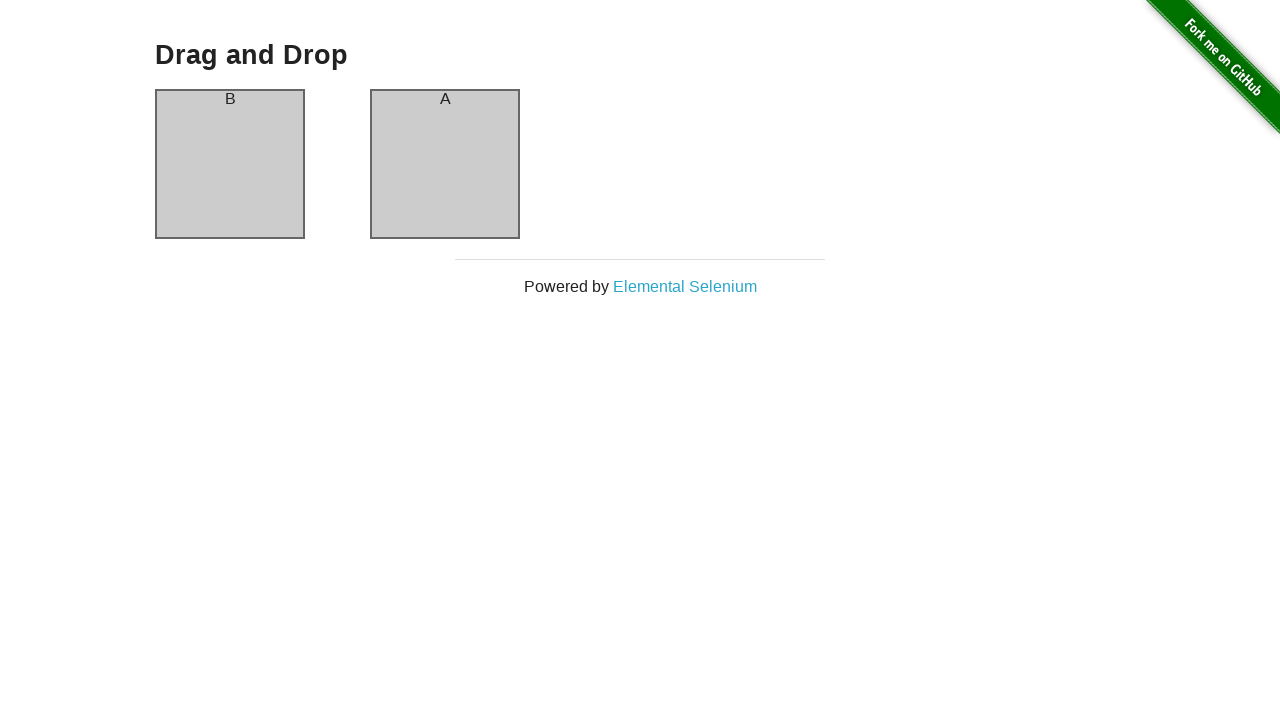

Waited 500ms for drag and drop animation to complete
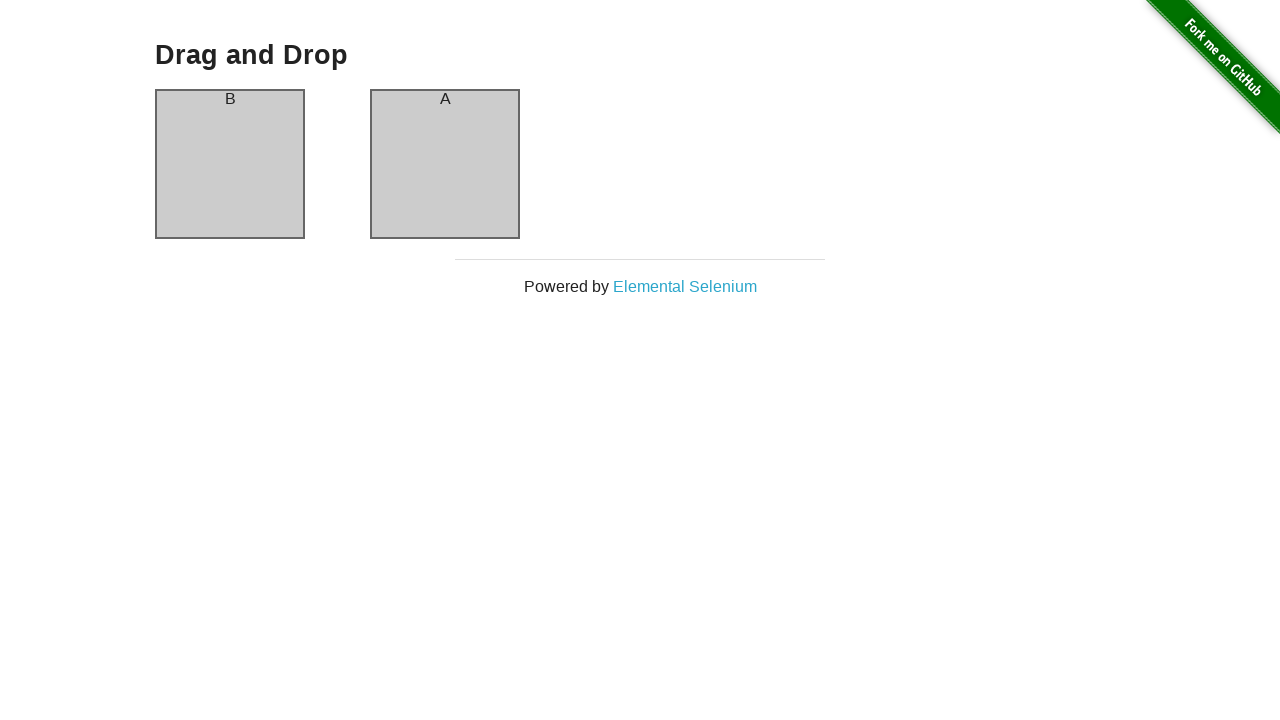

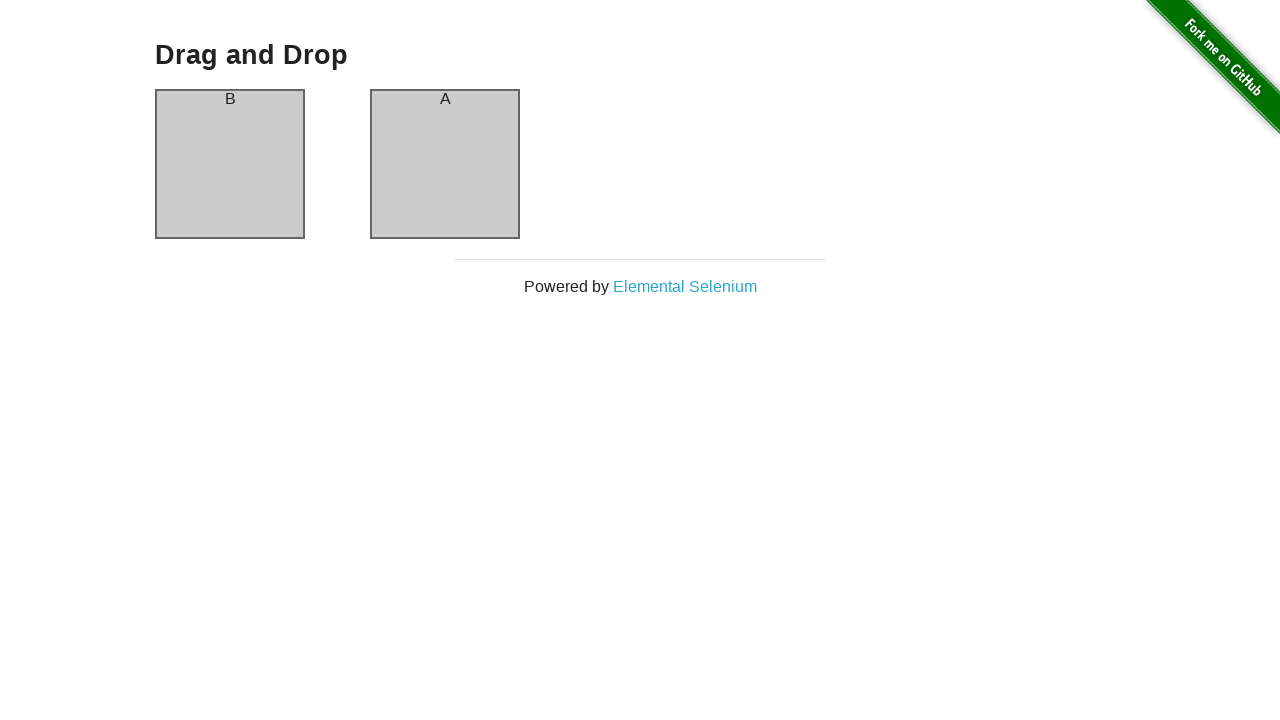